Navigates to a job listing page, waits for job listings to load, then clicks on the first job to view its details and verifies the job description page loads.

Starting URL: https://jobs.jobvite.com/leantechio/

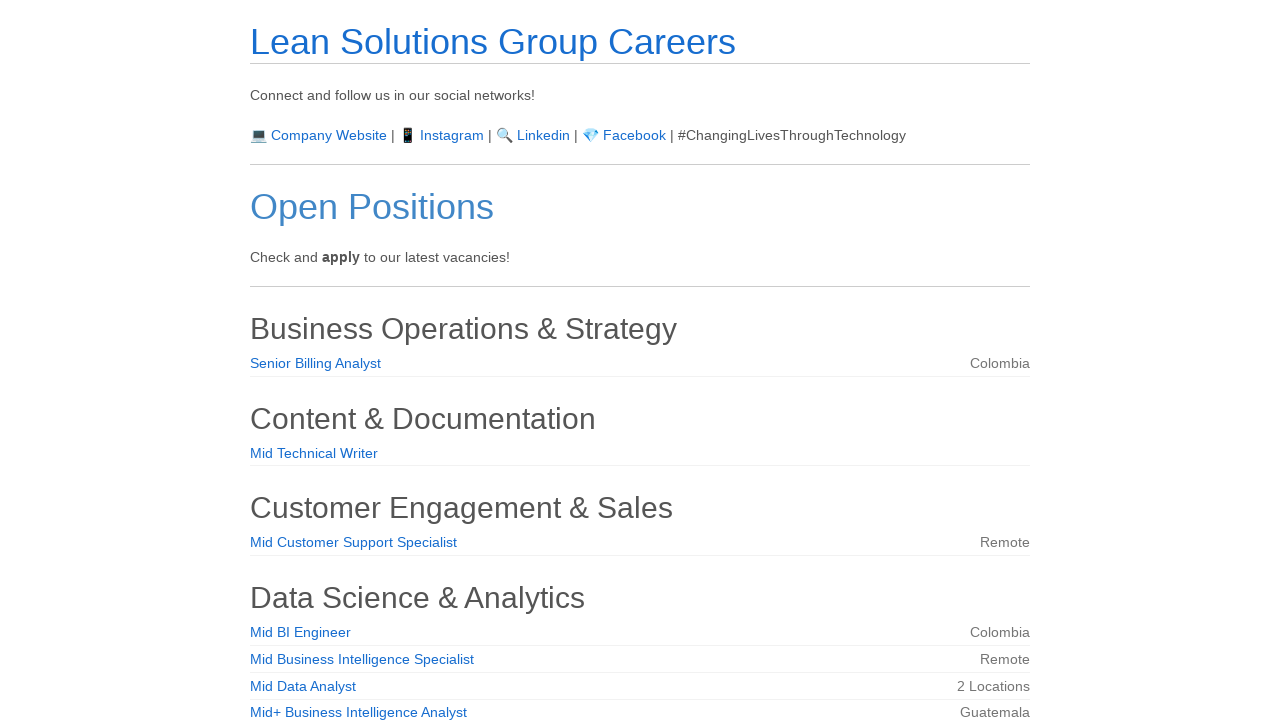

Waited for job listings to load
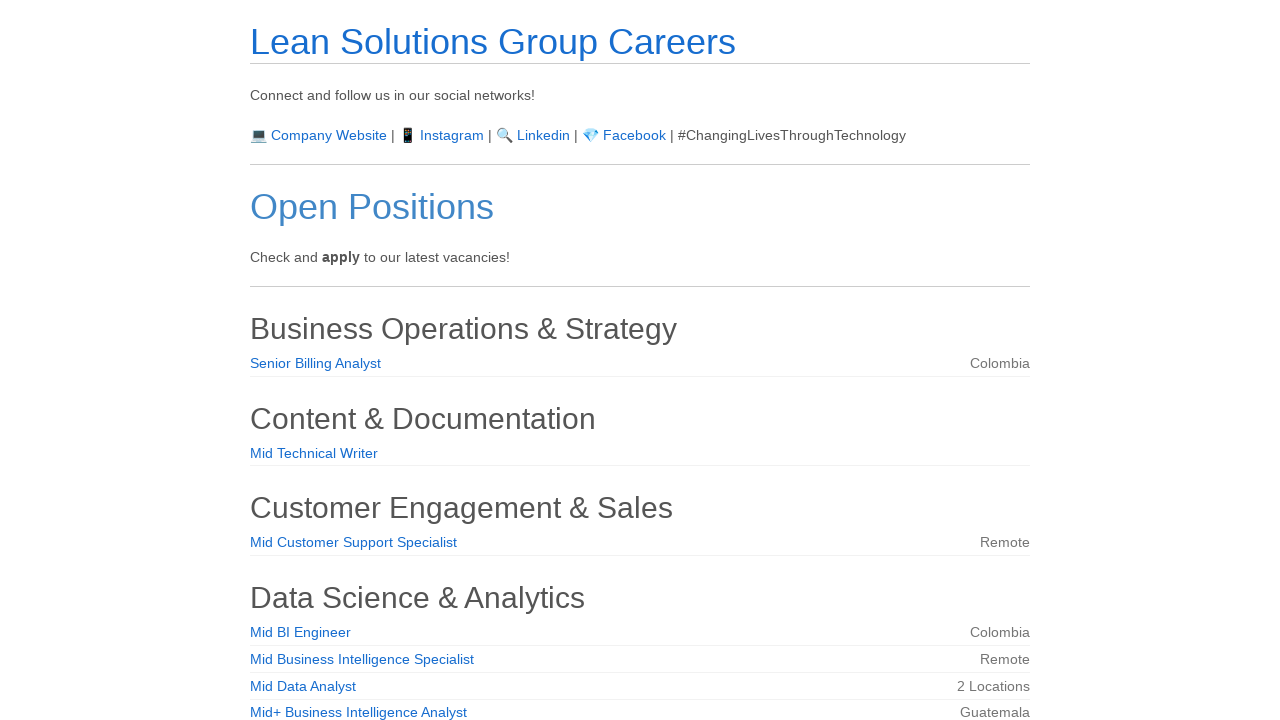

Located the first job listing
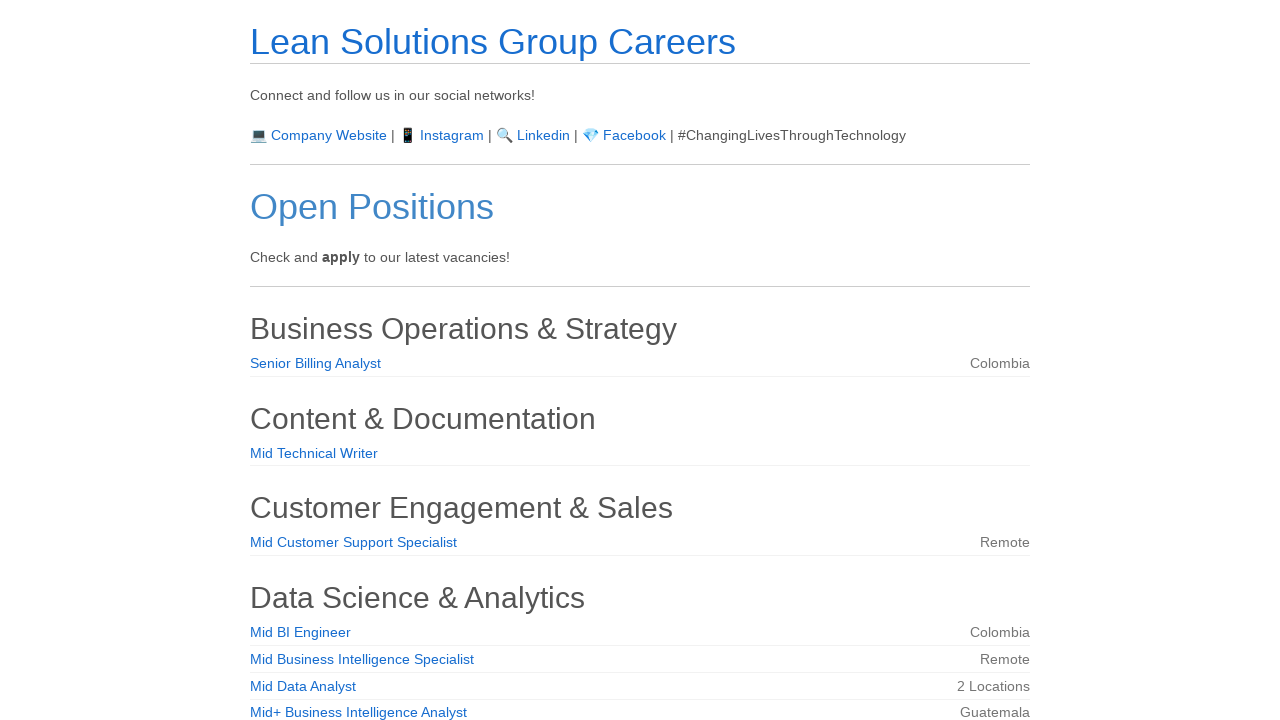

Clicked on the first job to view details at (316, 363) on .jv-job-list-name a >> nth=0
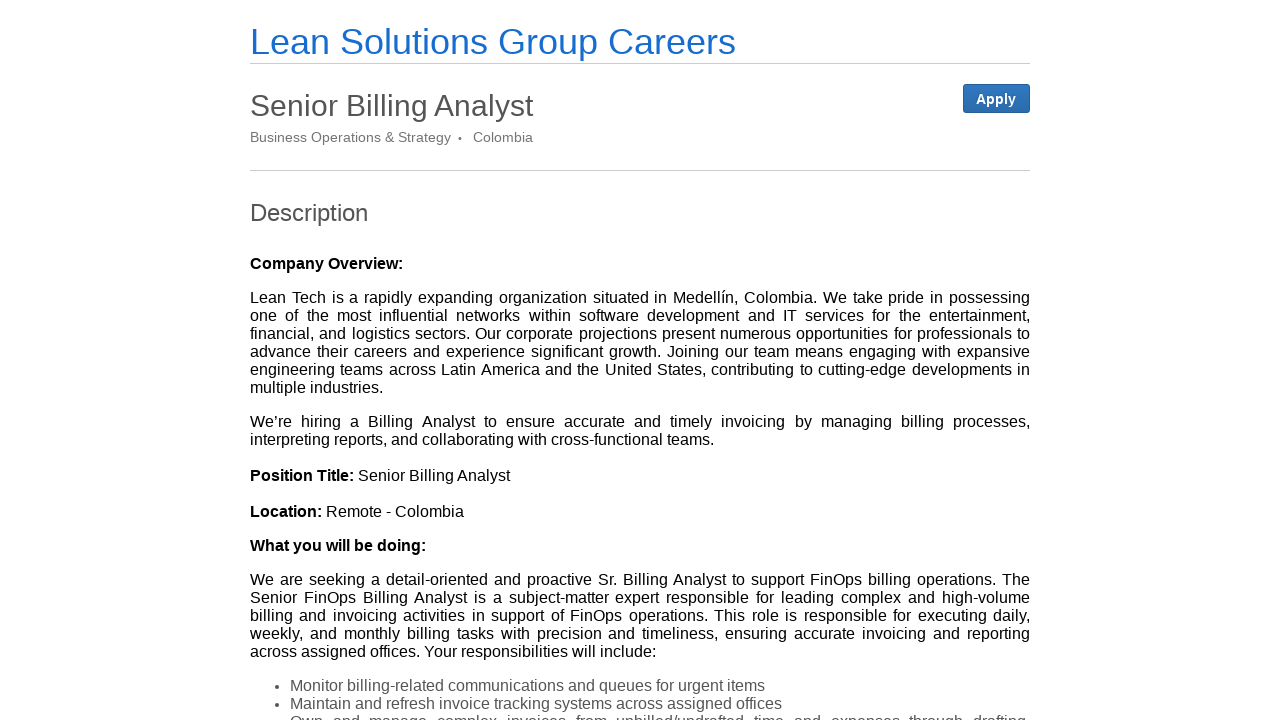

Job description page loaded successfully
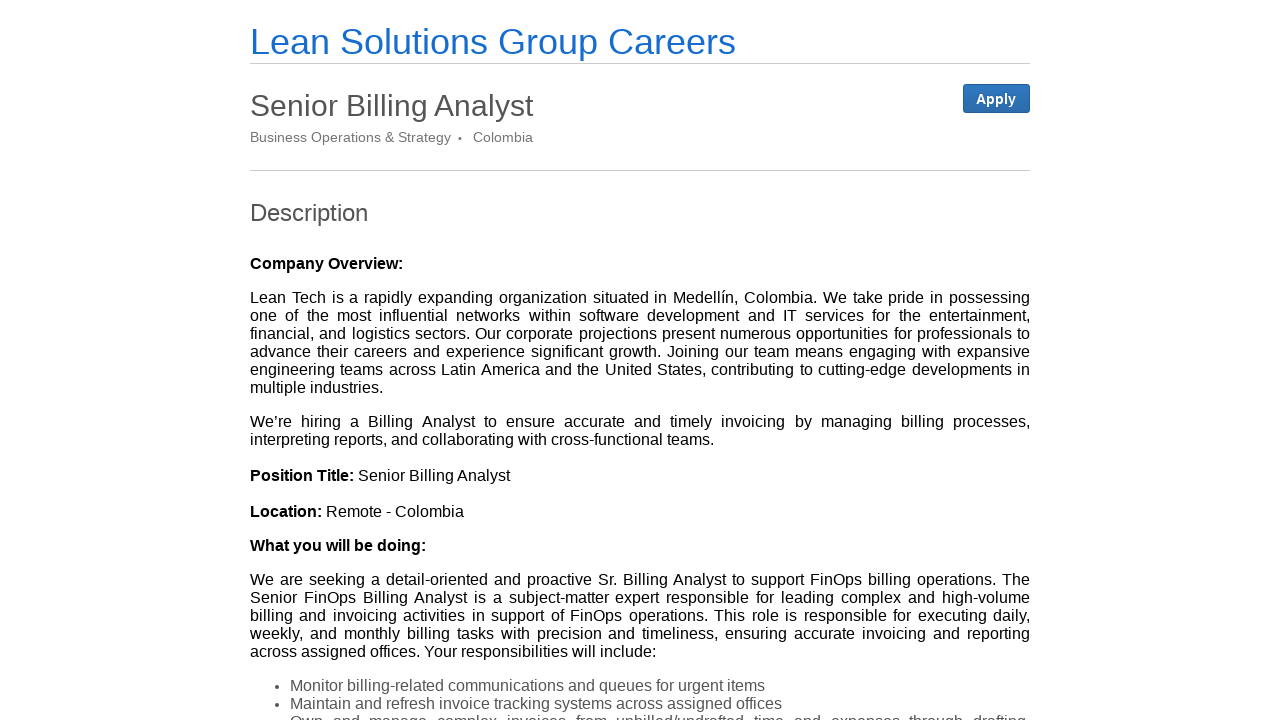

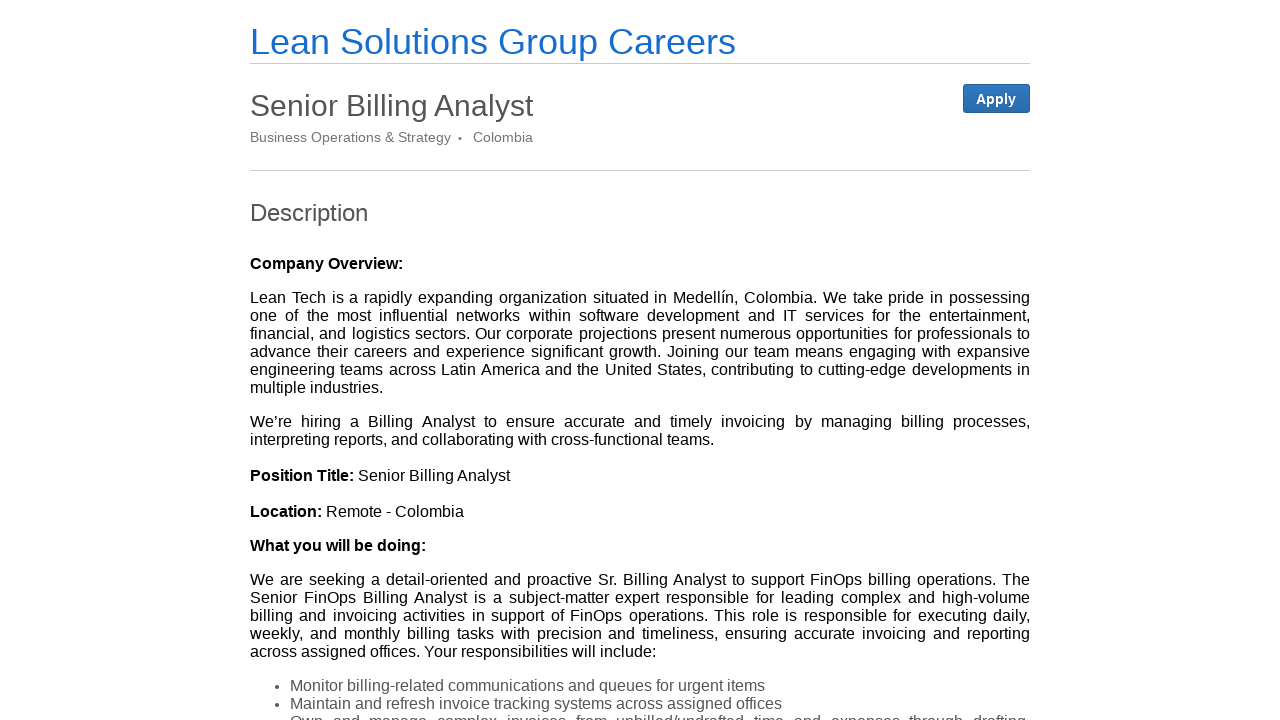